Navigates to the team page and verifies the three author names are displayed correctly

Starting URL: http://www.99-bottles-of-beer.net/

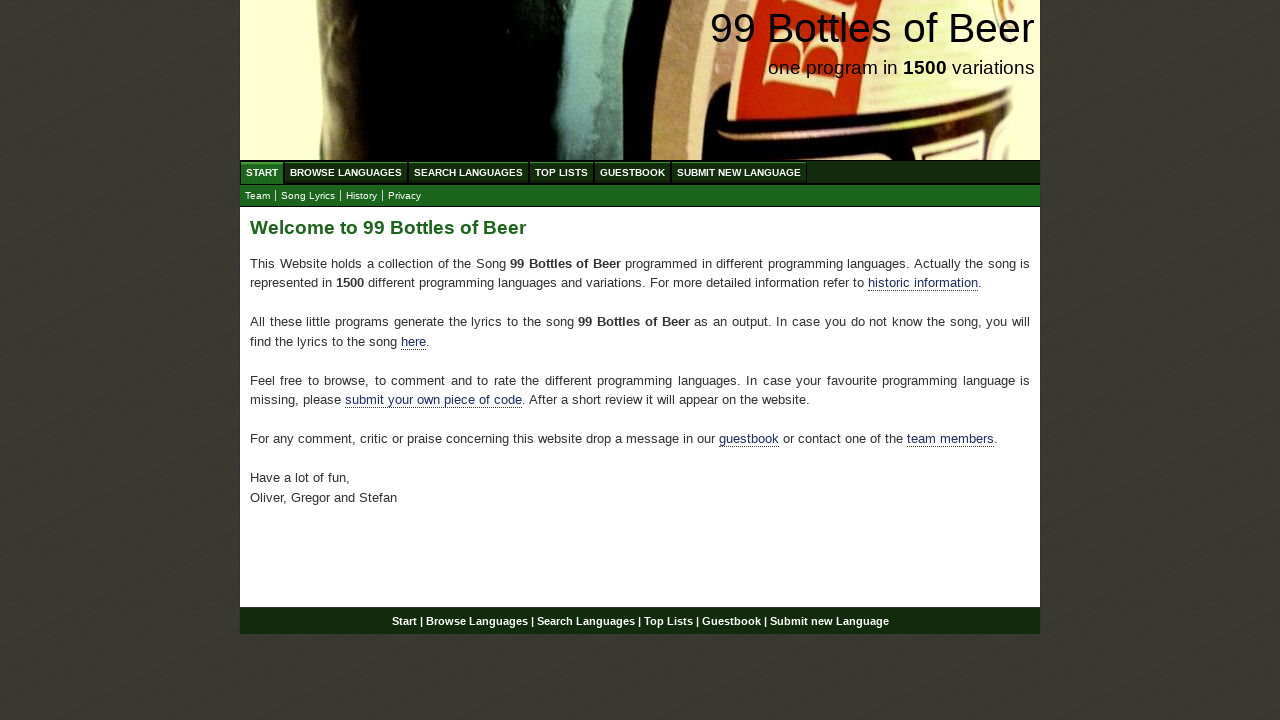

Clicked on the team link at (258, 196) on xpath=//a[@href='team.html']
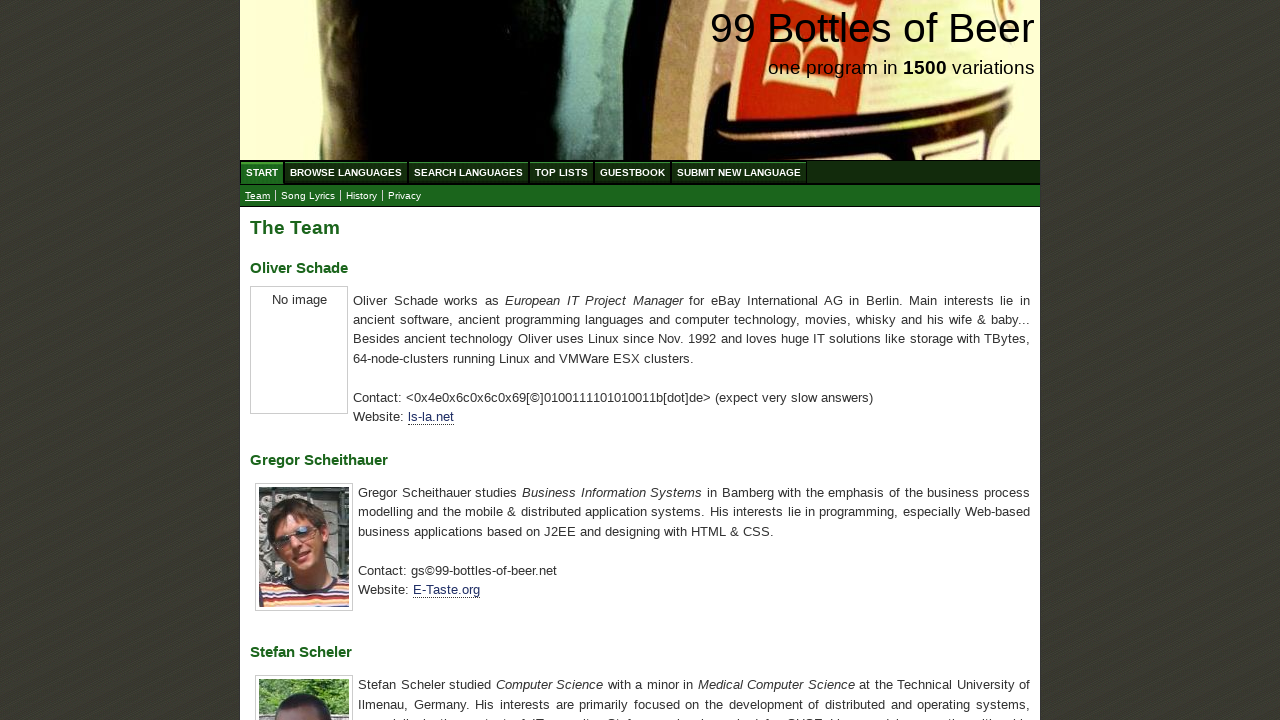

Located all author name elements (h3 tags)
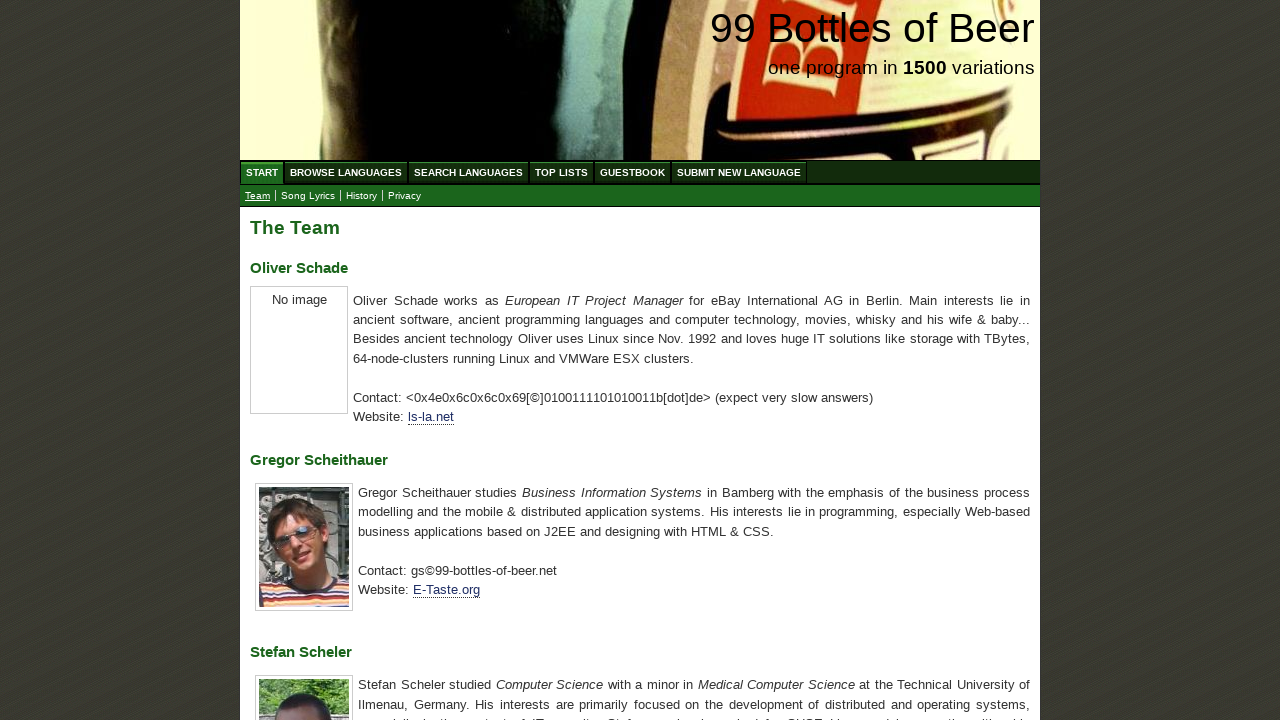

Extracted author names from elements
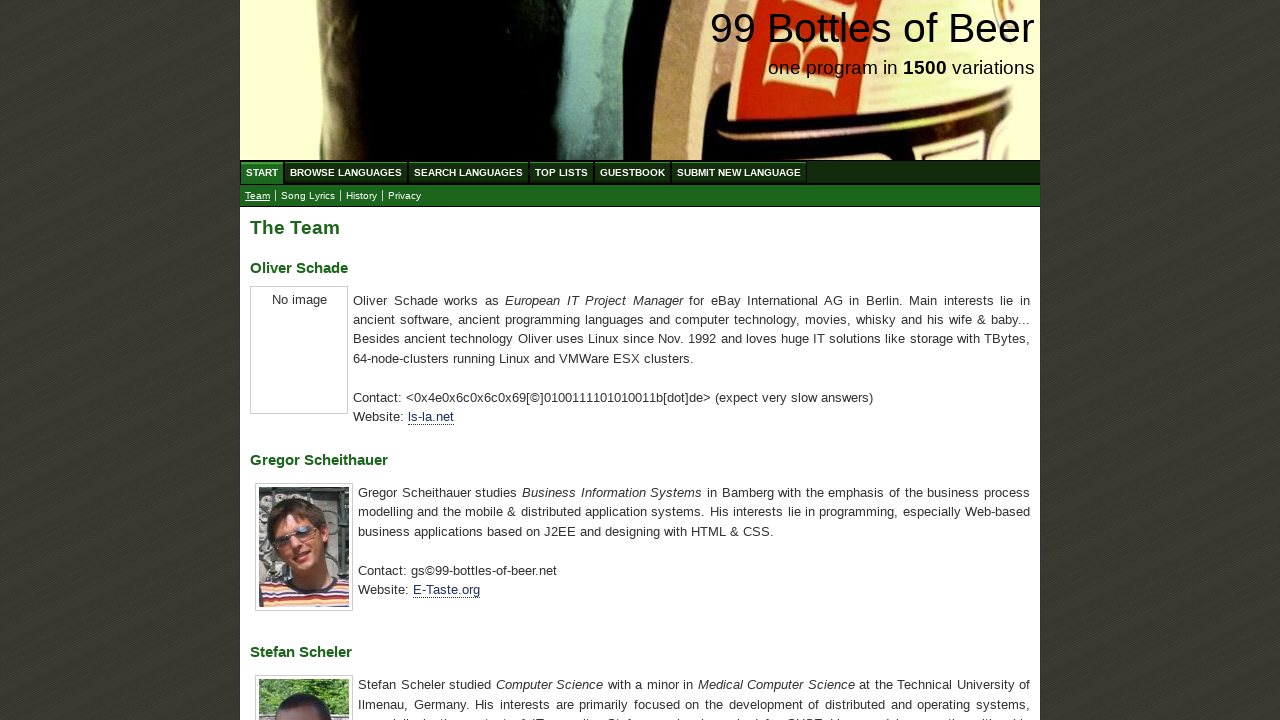

Verified all three author names are displayed correctly: Oliver Schade, Gregor Scheithauer, Stefan Scheler
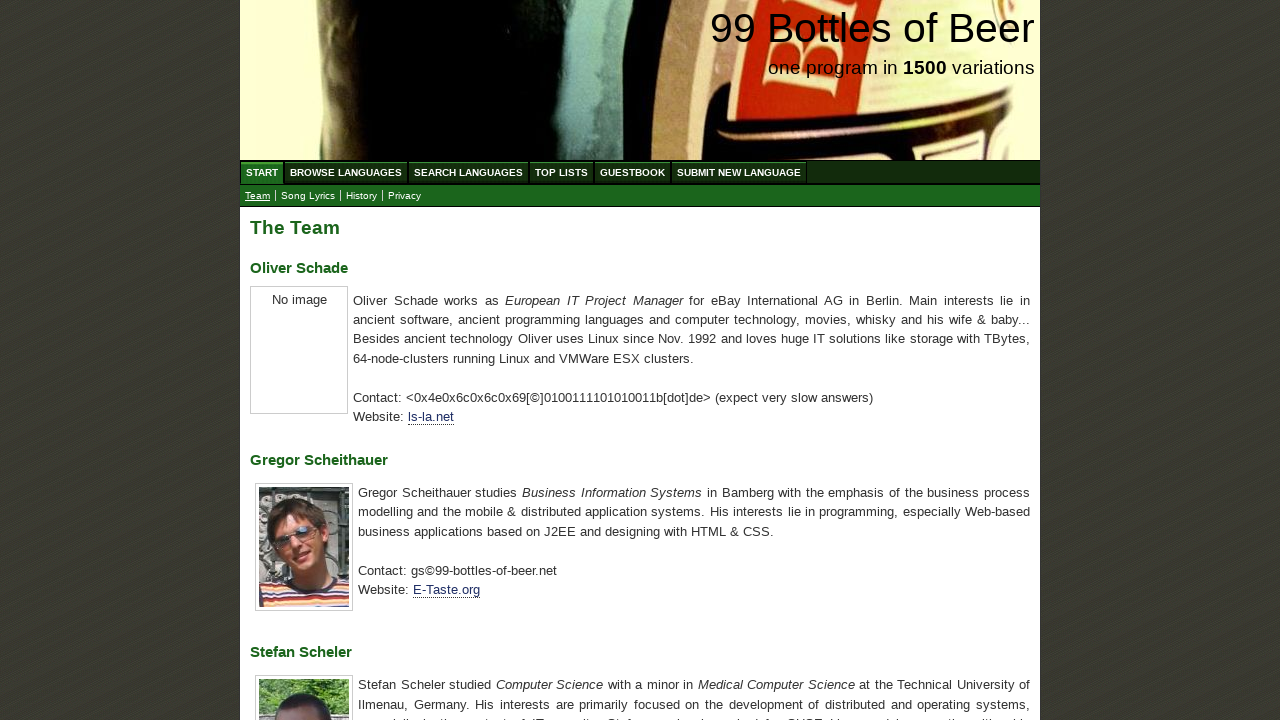

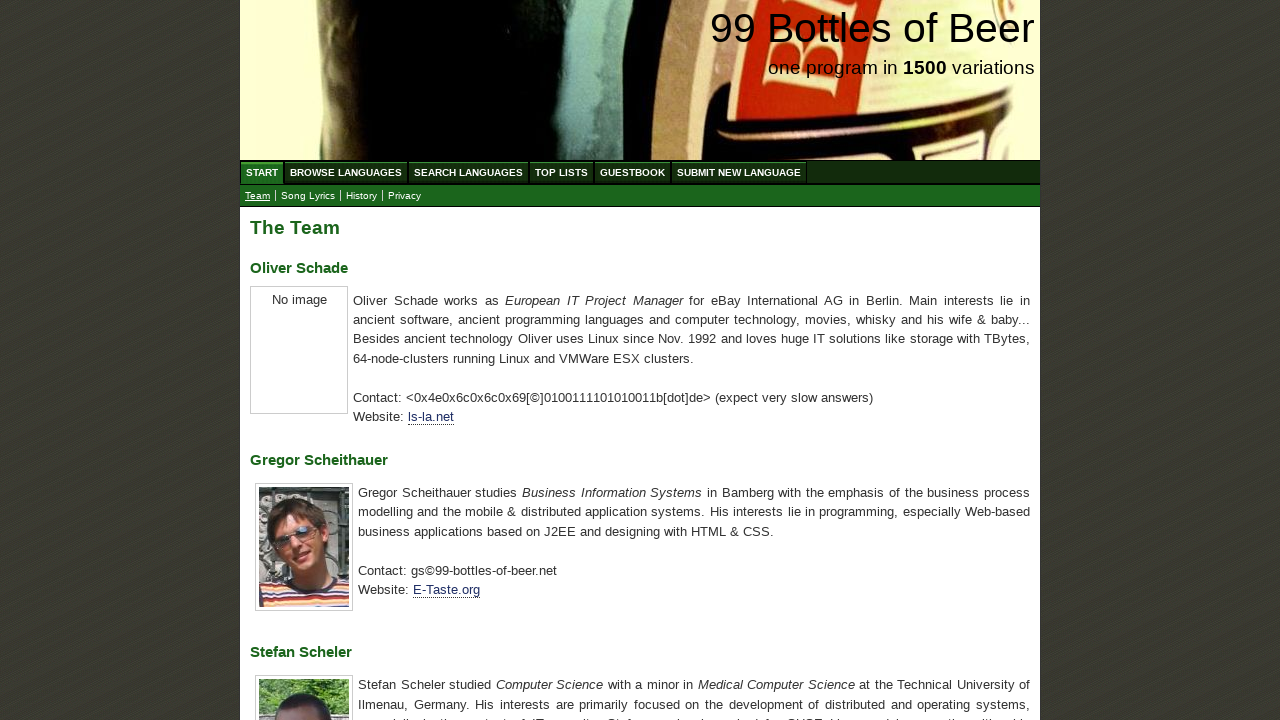